Tests dynamic content loading where an element is added to the page after clicking a start button and waiting for a loading bar to complete

Starting URL: http://the-internet.herokuapp.com/dynamic_loading/2

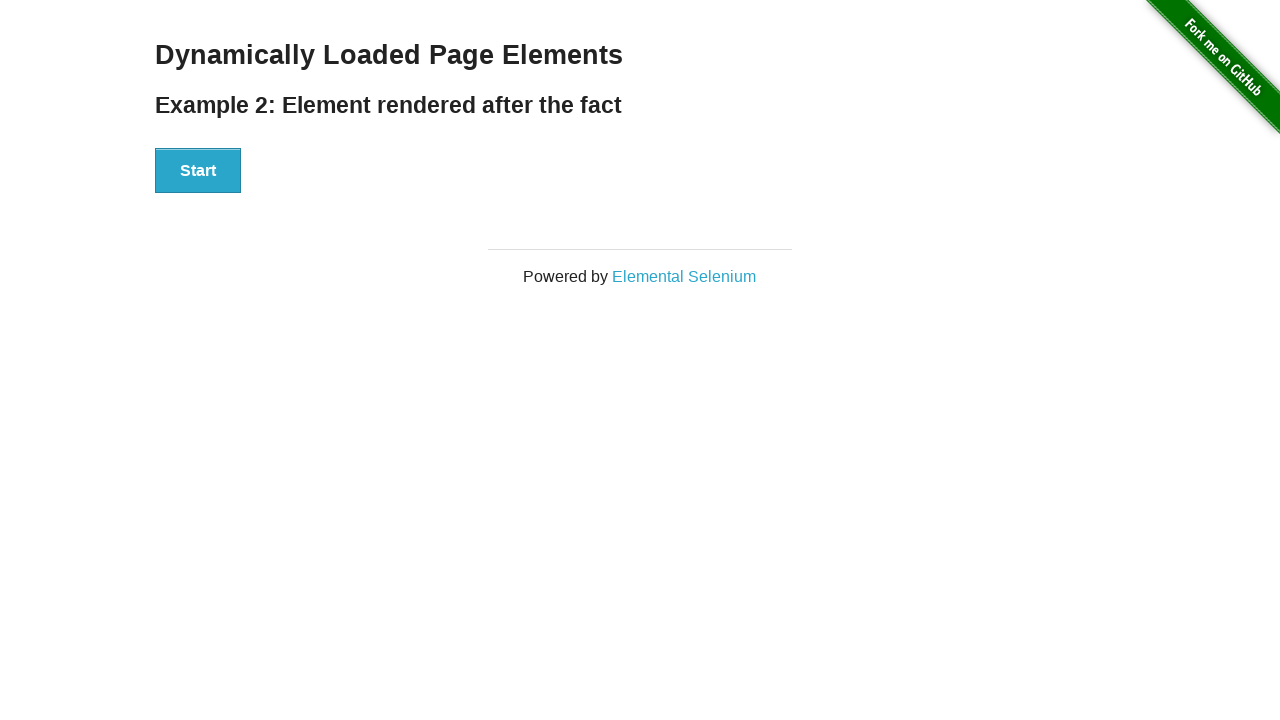

Clicked the start button to trigger dynamic content loading at (198, 171) on #start button
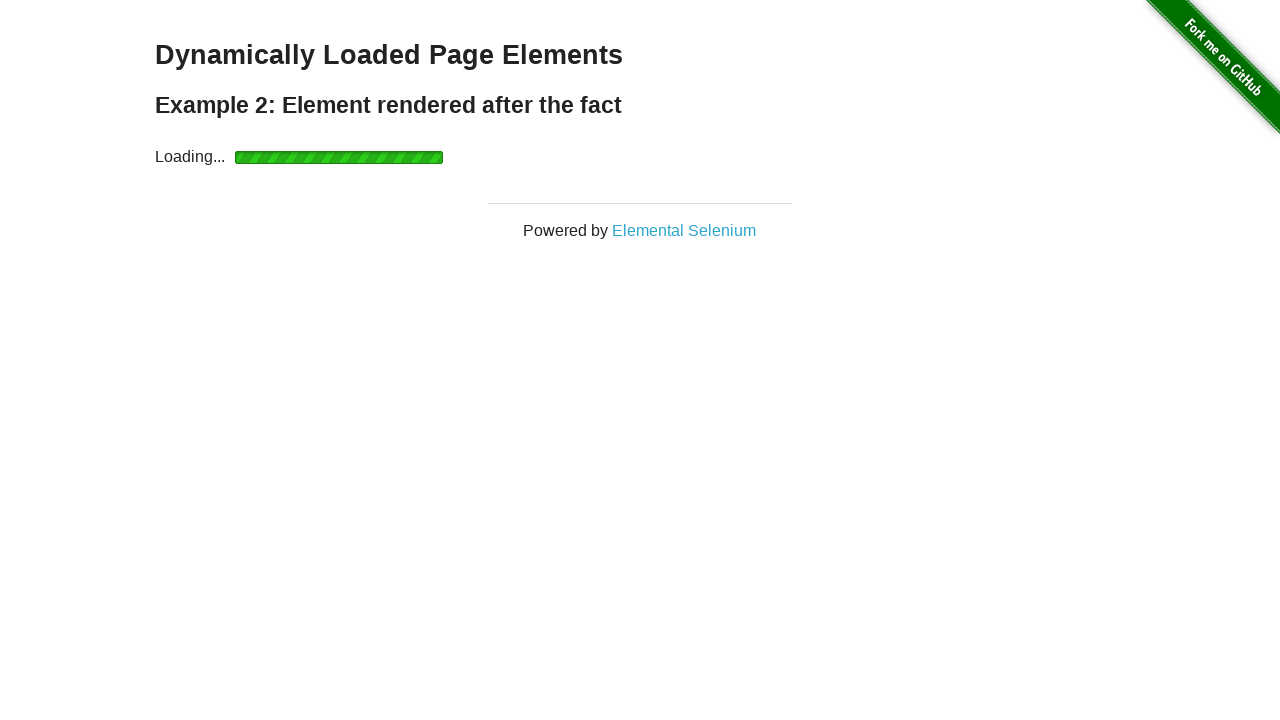

Waited for finish element to become visible after loading bar completed
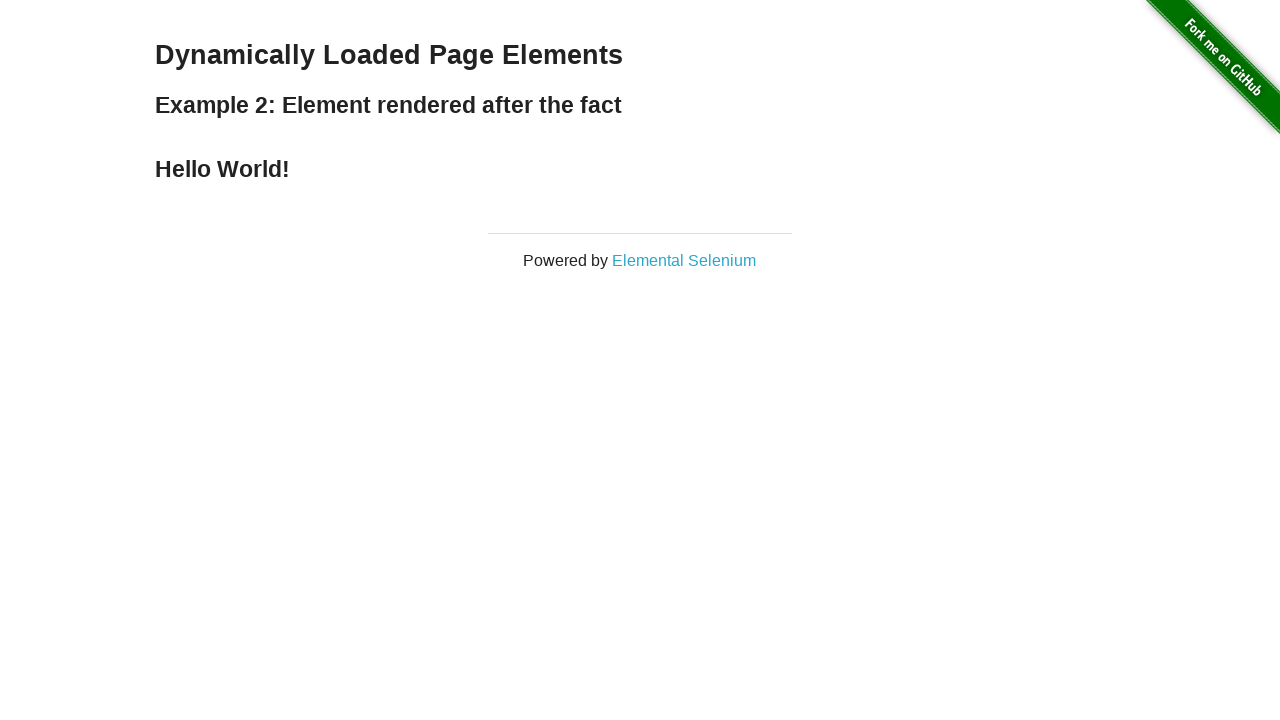

Verified that the finish element is displayed on the page
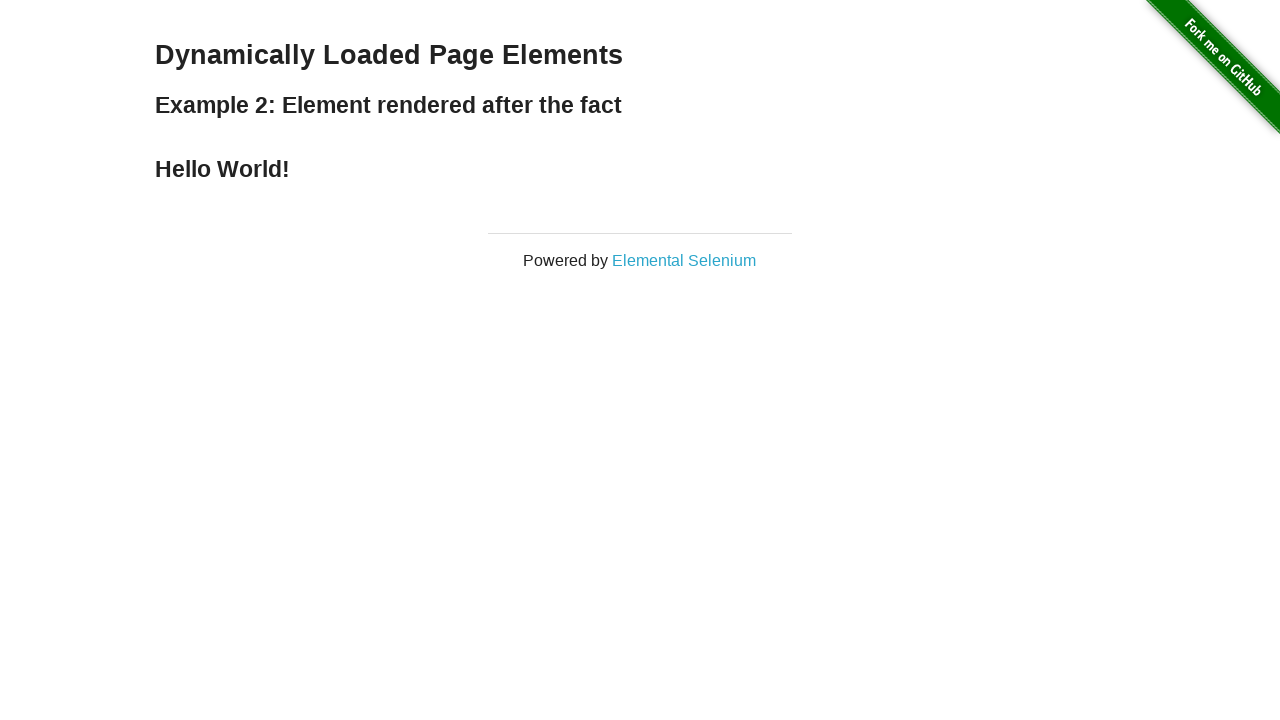

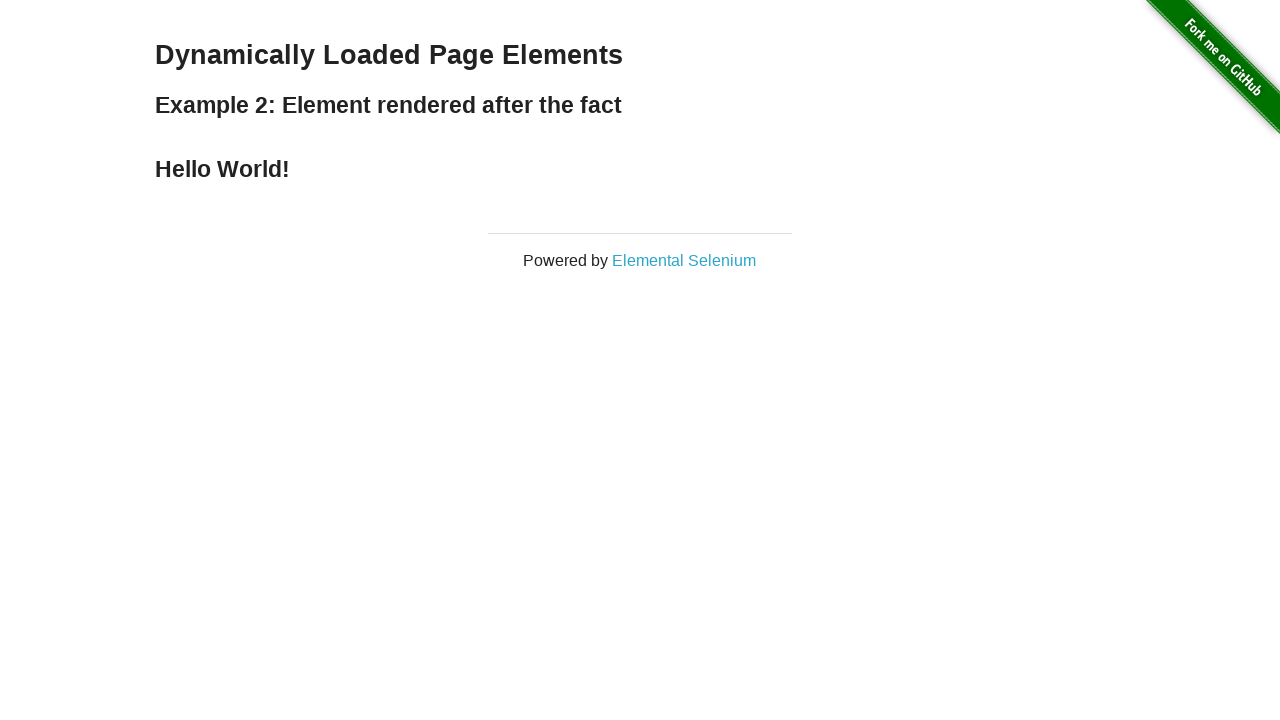